Tests nested iframe handling by clicking on a tab to switch to multiple frames view, then navigating through outer and inner iframes to fill a text input field

Starting URL: https://demo.automationtesting.in/Frames.html

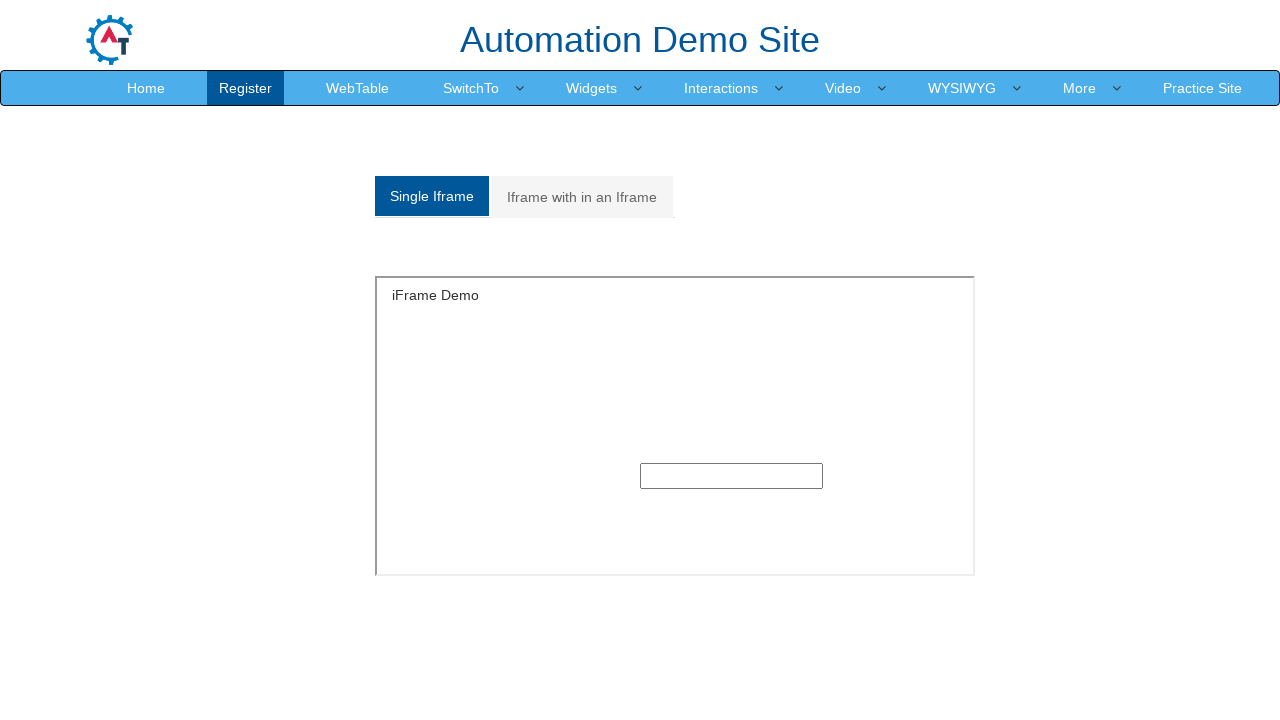

Clicked on the 'Multiple' frames tab to switch to nested frames view at (582, 197) on xpath=/html/body/section/div[1]/div/div/div/div[1]/div/ul/li[2]/a
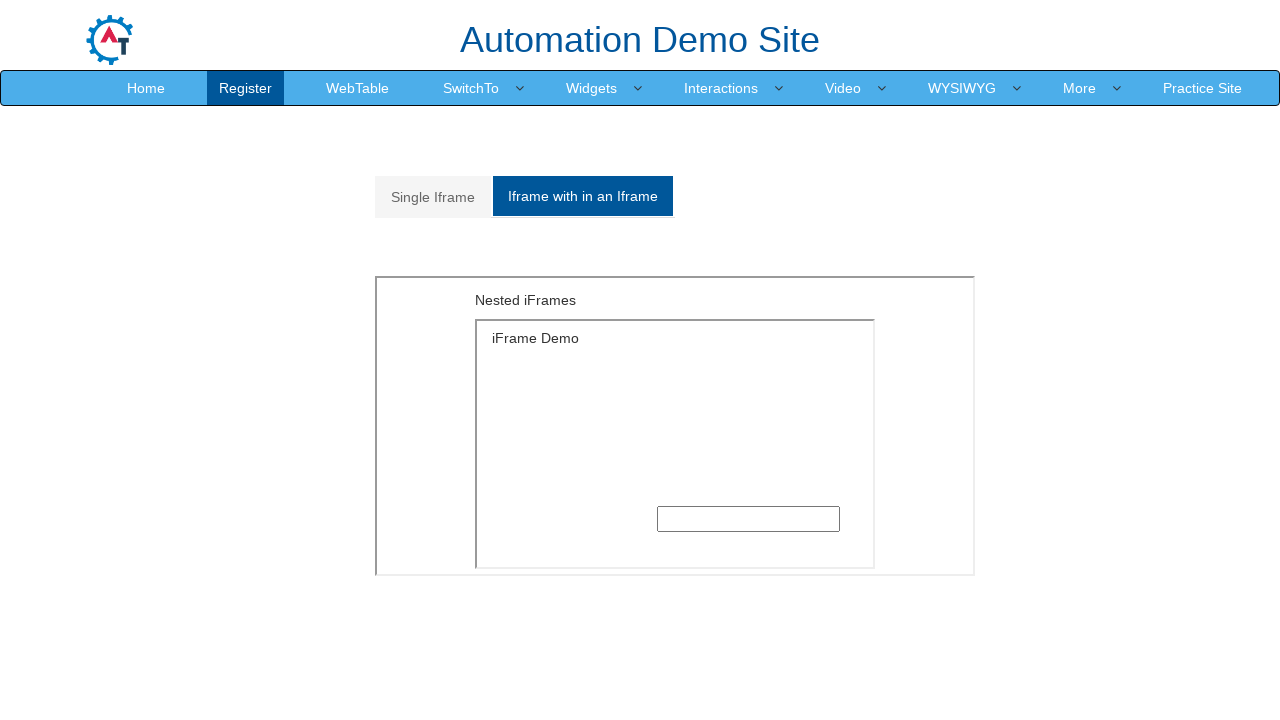

Located the outer iframe element
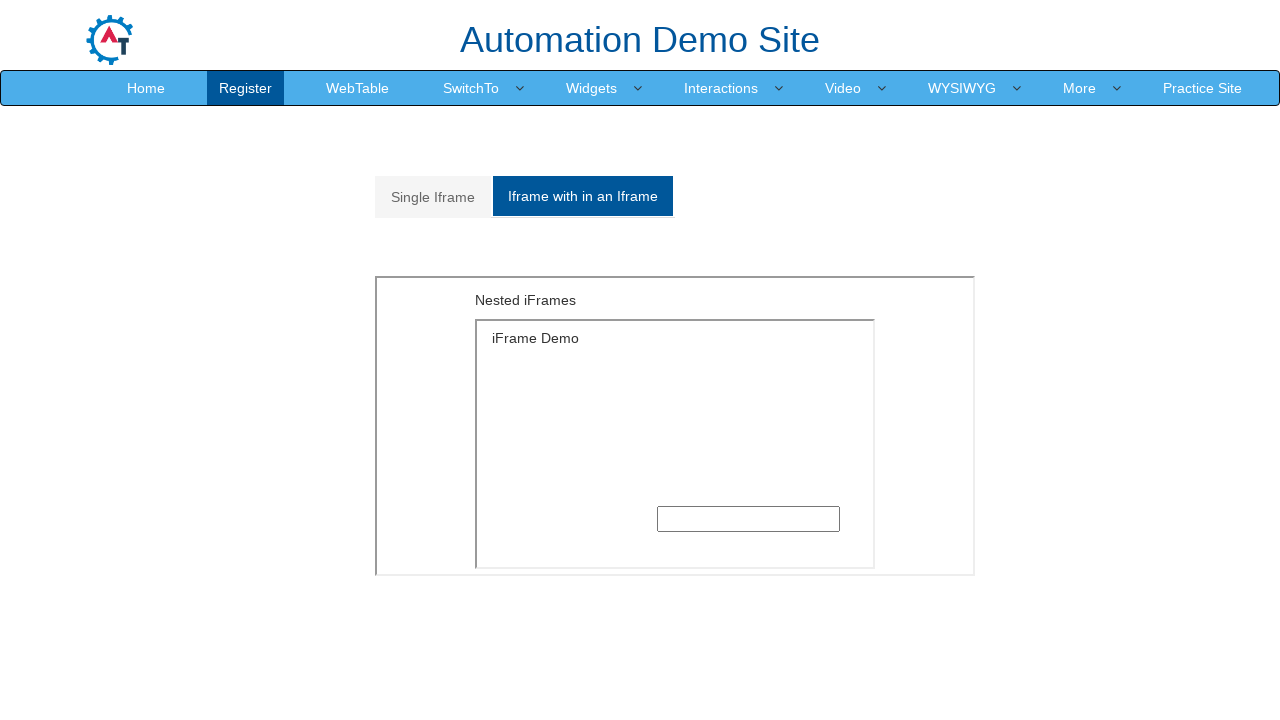

Located the inner iframe nested within the outer frame
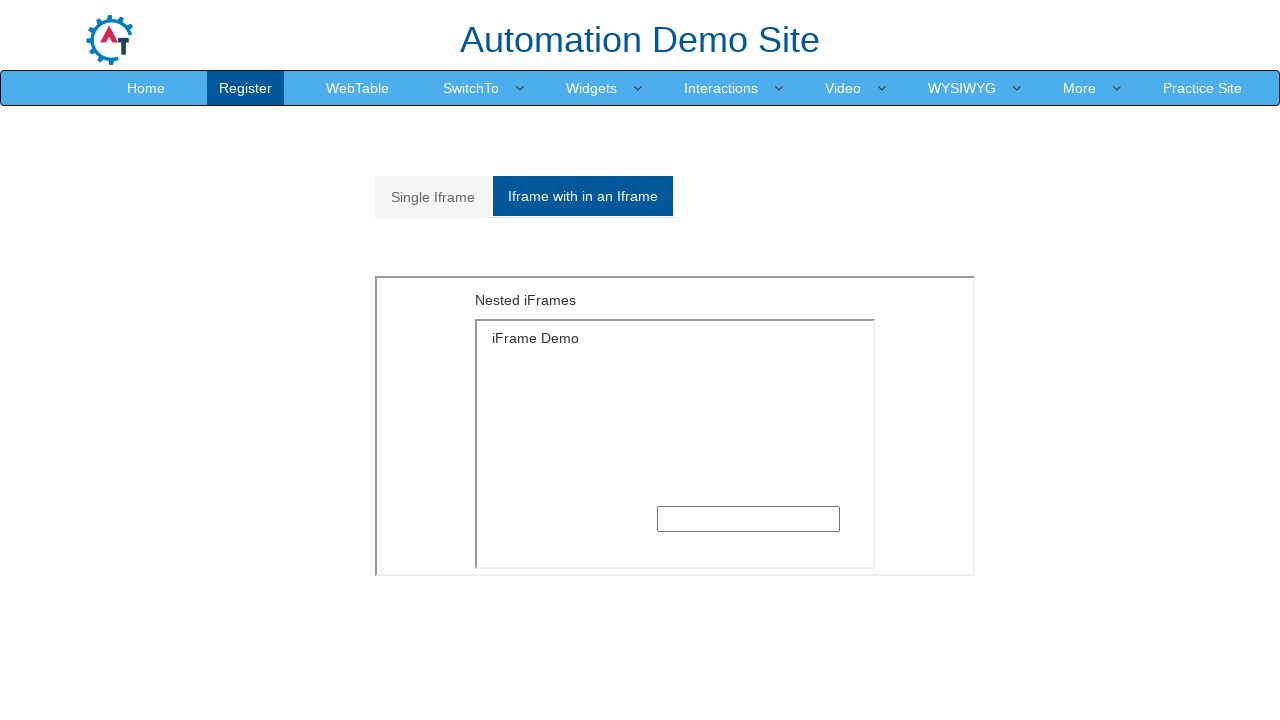

Filled text input field inside the inner frame with 'hello' on xpath=//*[@id='Multiple']/iframe >> internal:control=enter-frame >> xpath=/html/
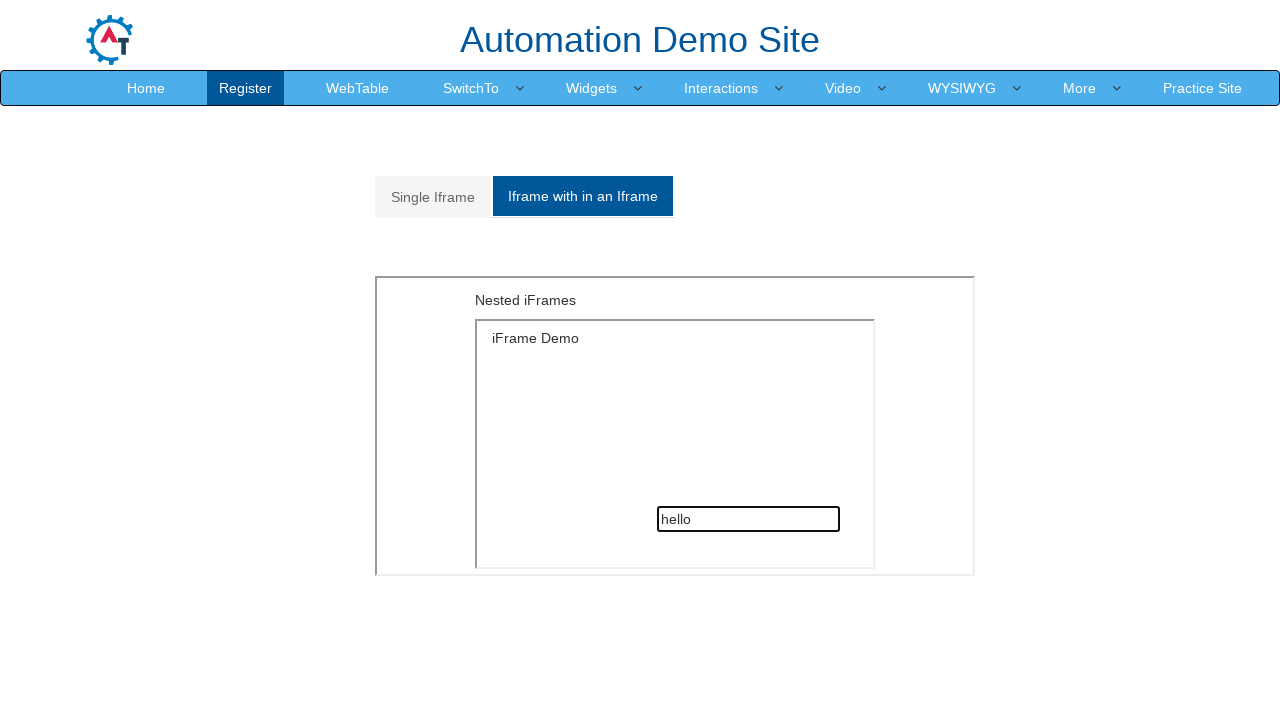

Waited 1 second to observe the result
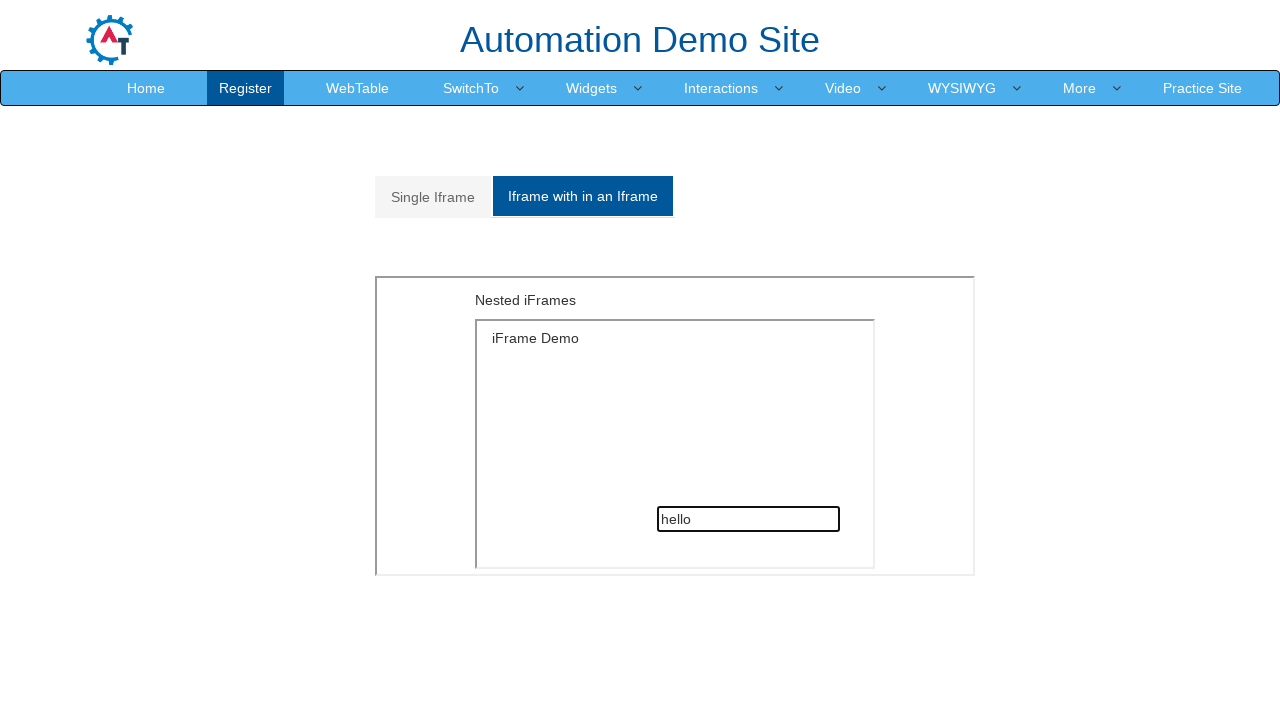

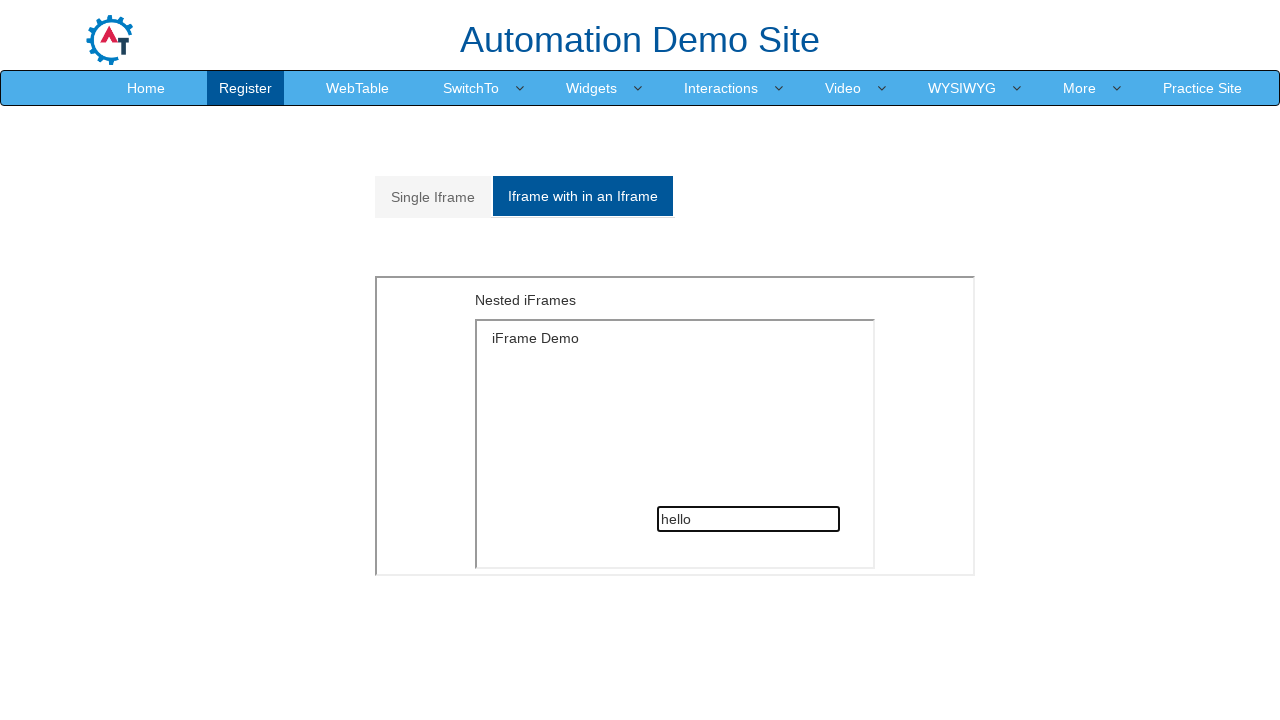